Tests file upload functionality by uploading a CSV file with specific content and verifying the upload was successful.

Starting URL: https://the-internet.herokuapp.com/upload

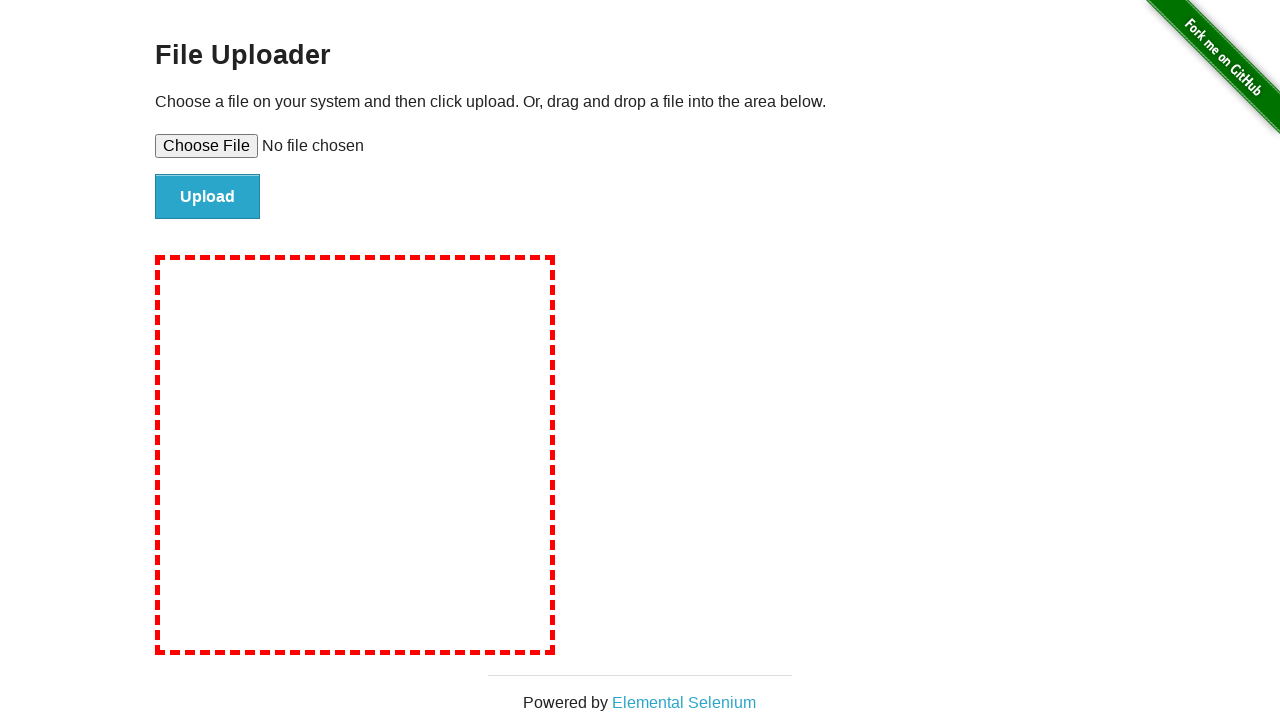

Set input files with test-data.csv buffer containing specific CSV content
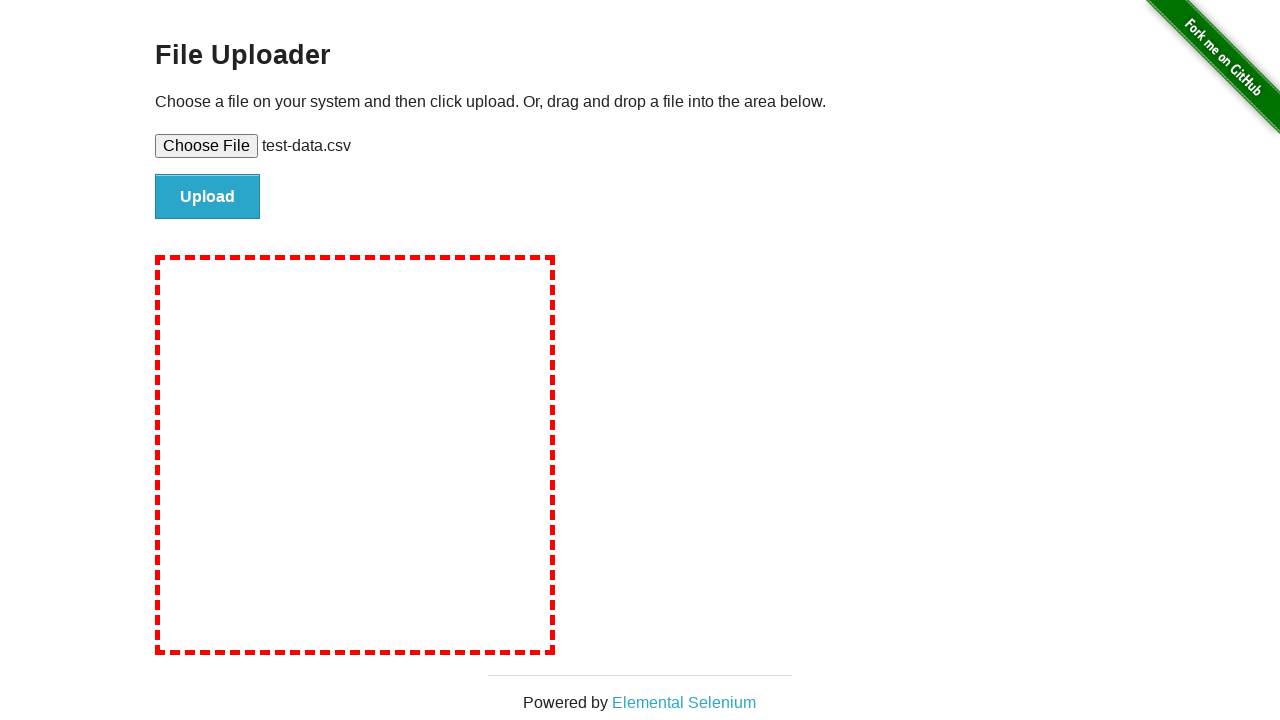

Clicked file submit button to upload the CSV file at (208, 197) on #file-submit
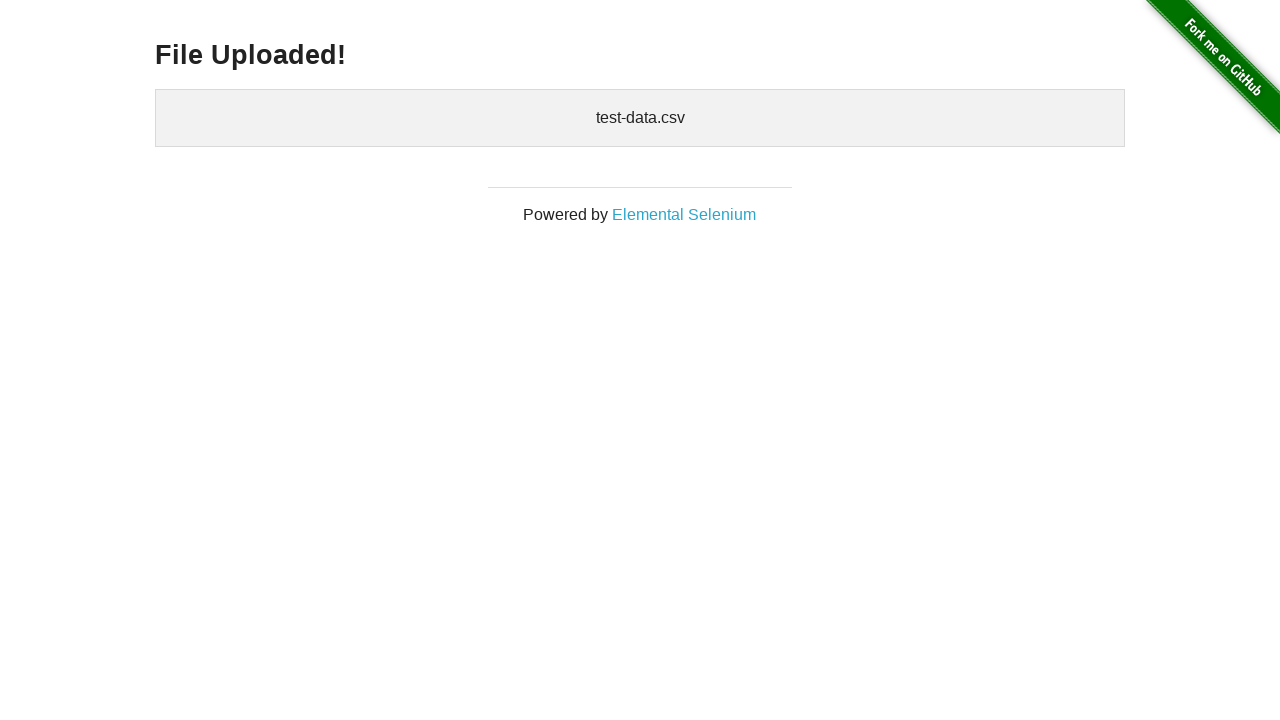

Upload success message appeared (h3 element loaded)
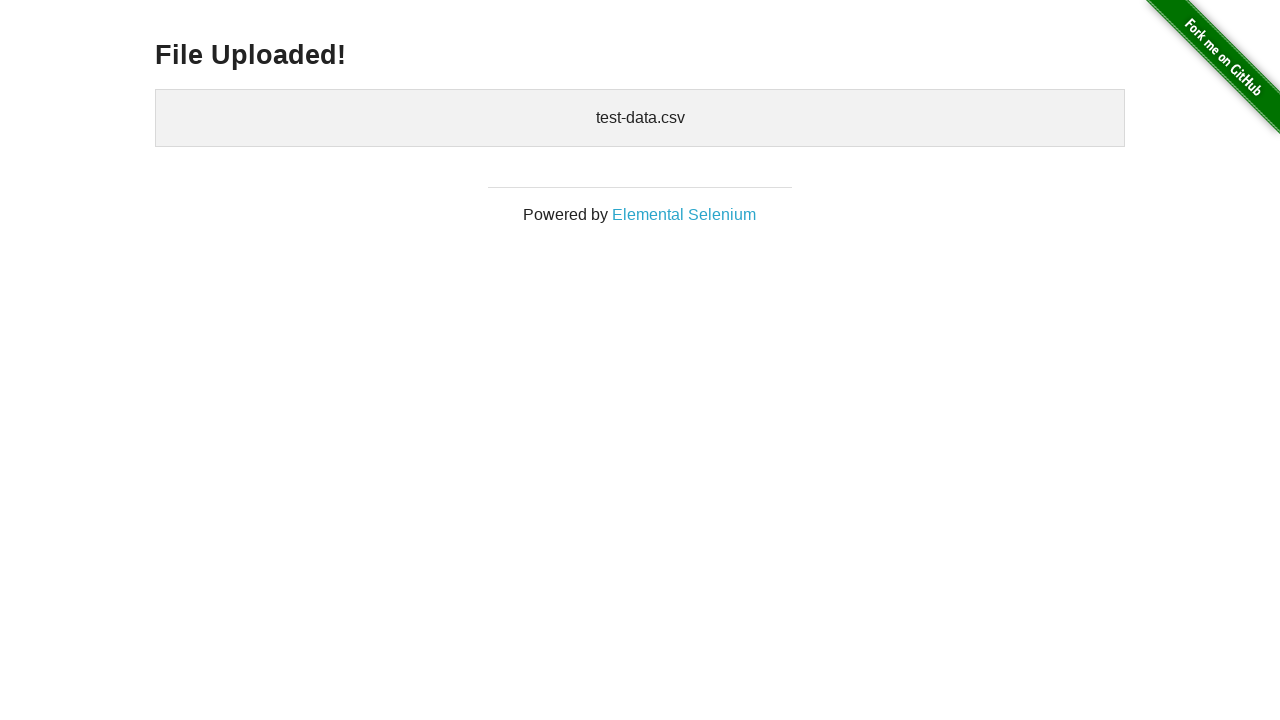

Retrieved success message text content
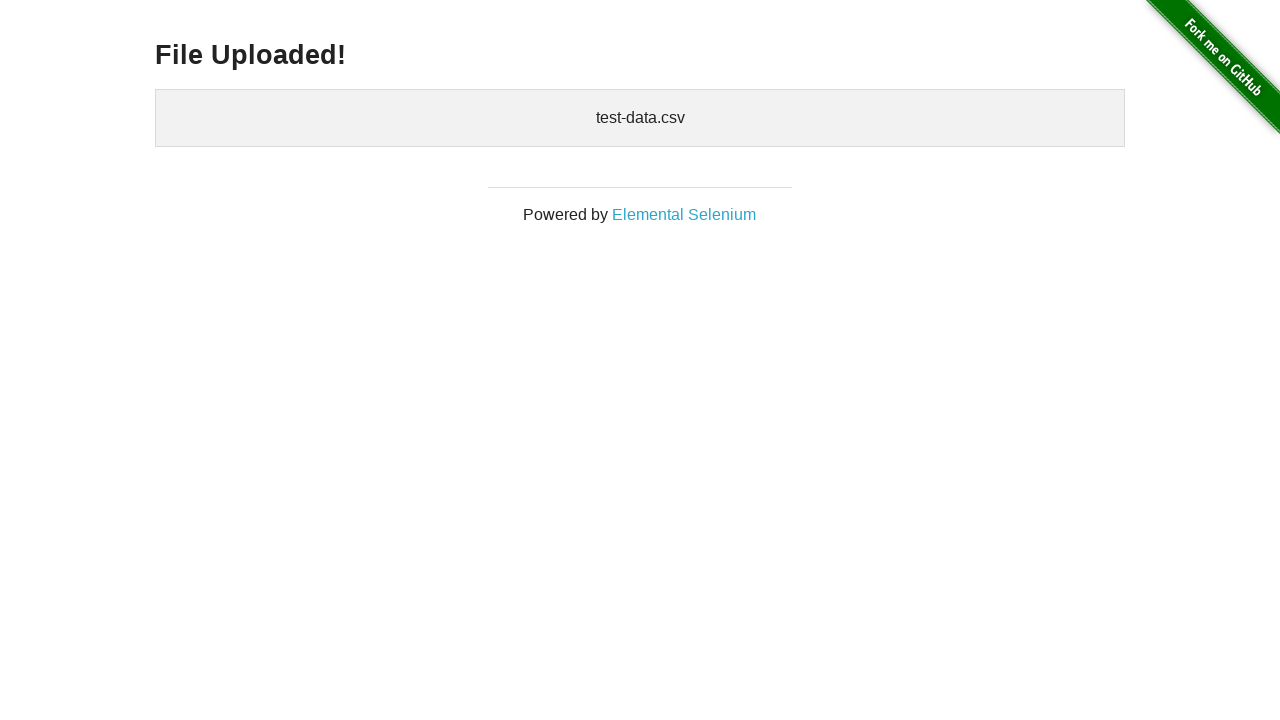

Verified 'File Uploaded!' message is present in success text
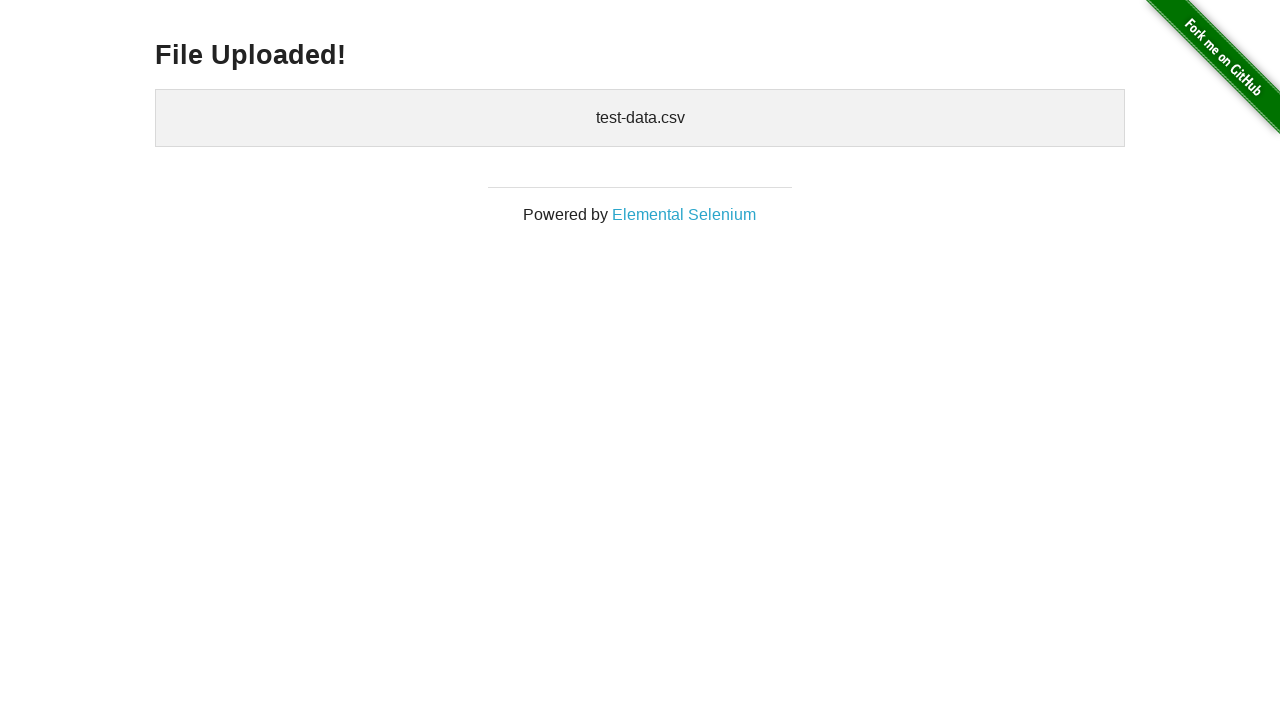

Retrieved uploaded file information from page
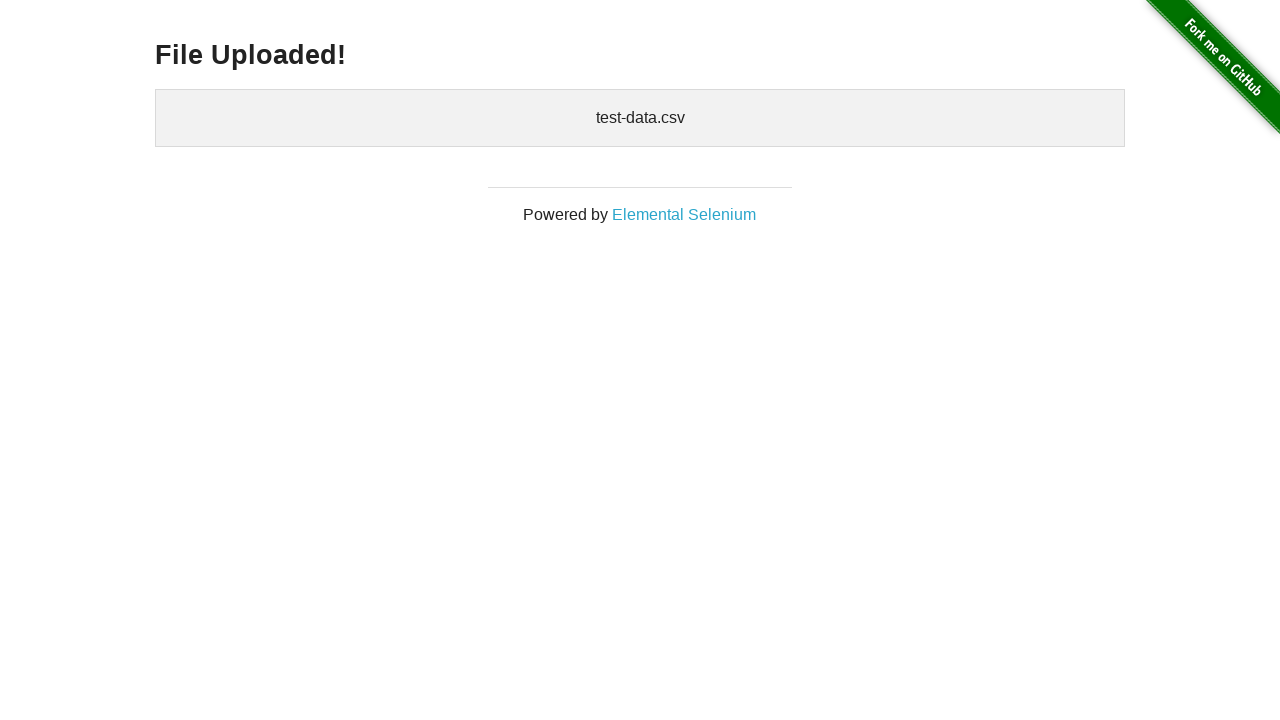

Verified 'test-data.csv' filename is displayed in uploaded files section
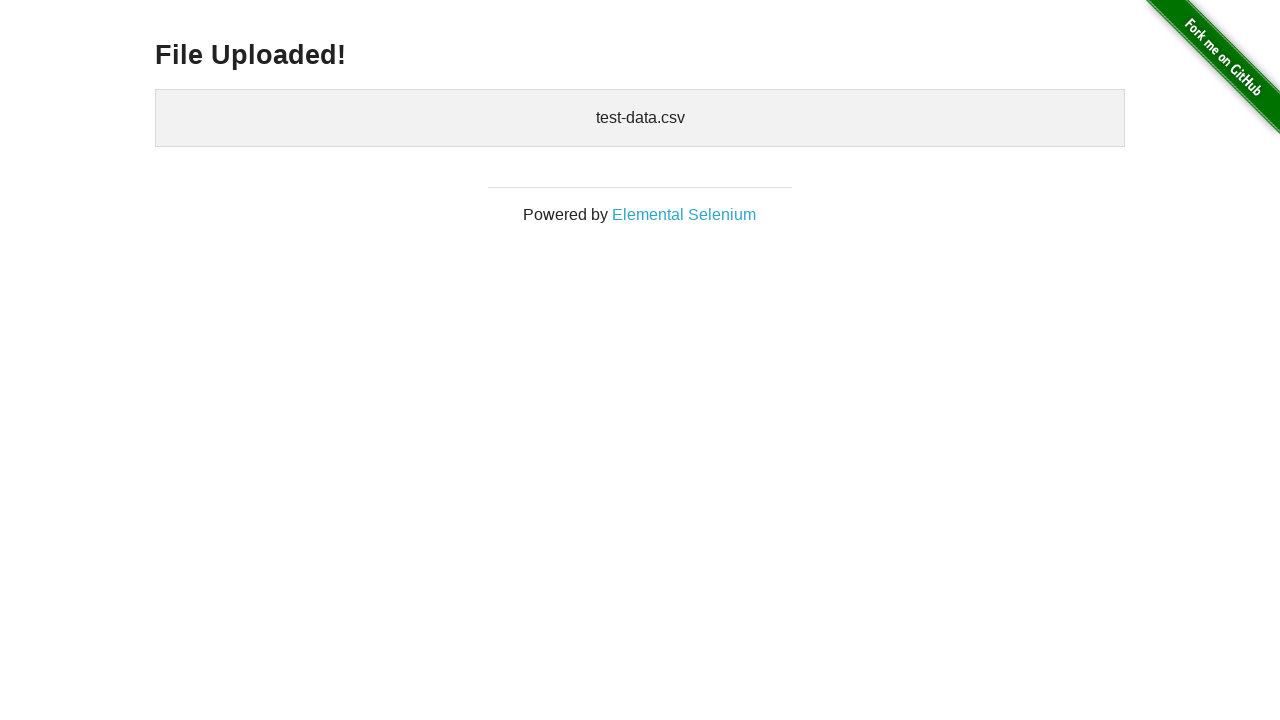

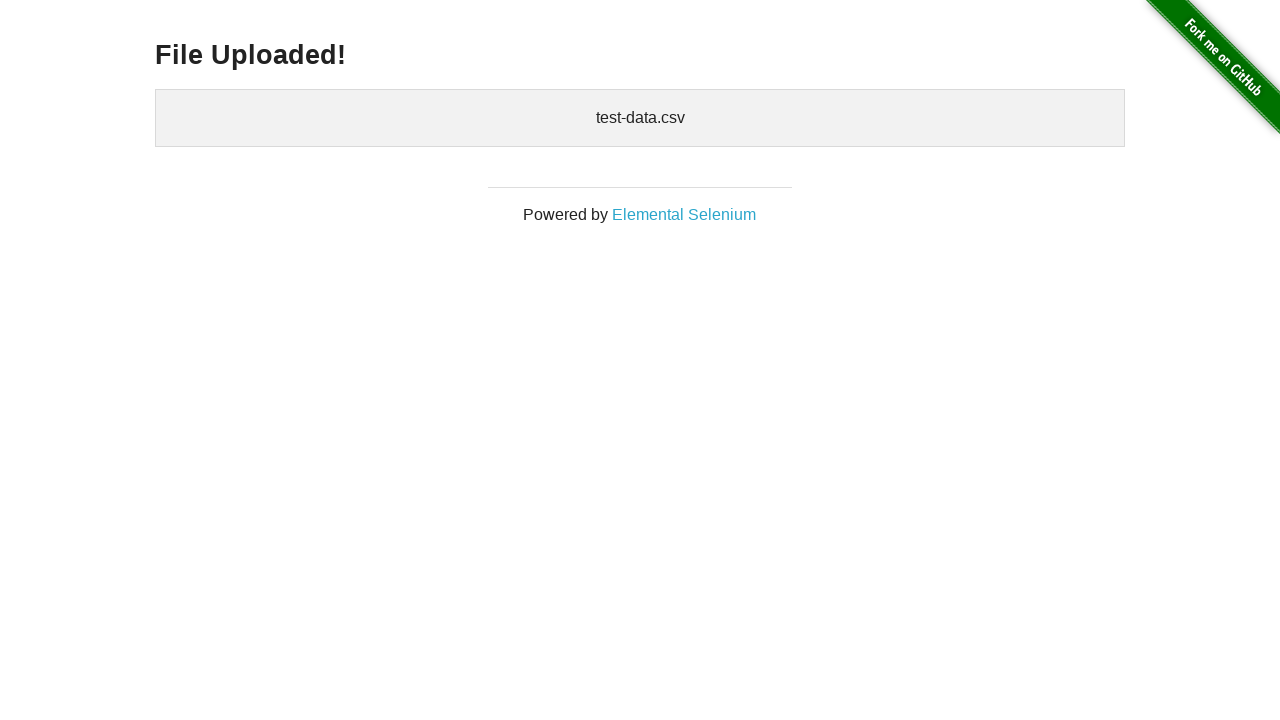